Navigates to the OrangeHRM login page and clicks on the OrangeHRM, Inc link (likely a footer or branding link)

Starting URL: https://opensource-demo.orangehrmlive.com/web/index.php/auth/login

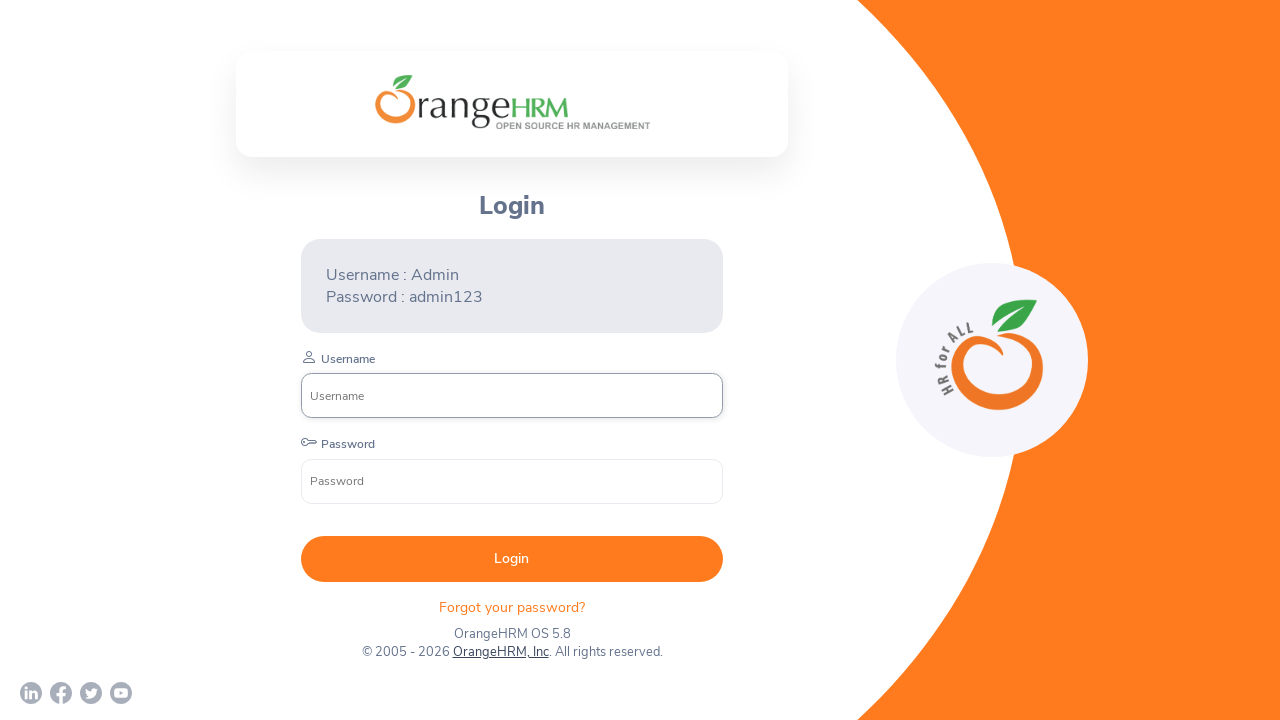

Navigated to OrangeHRM login page
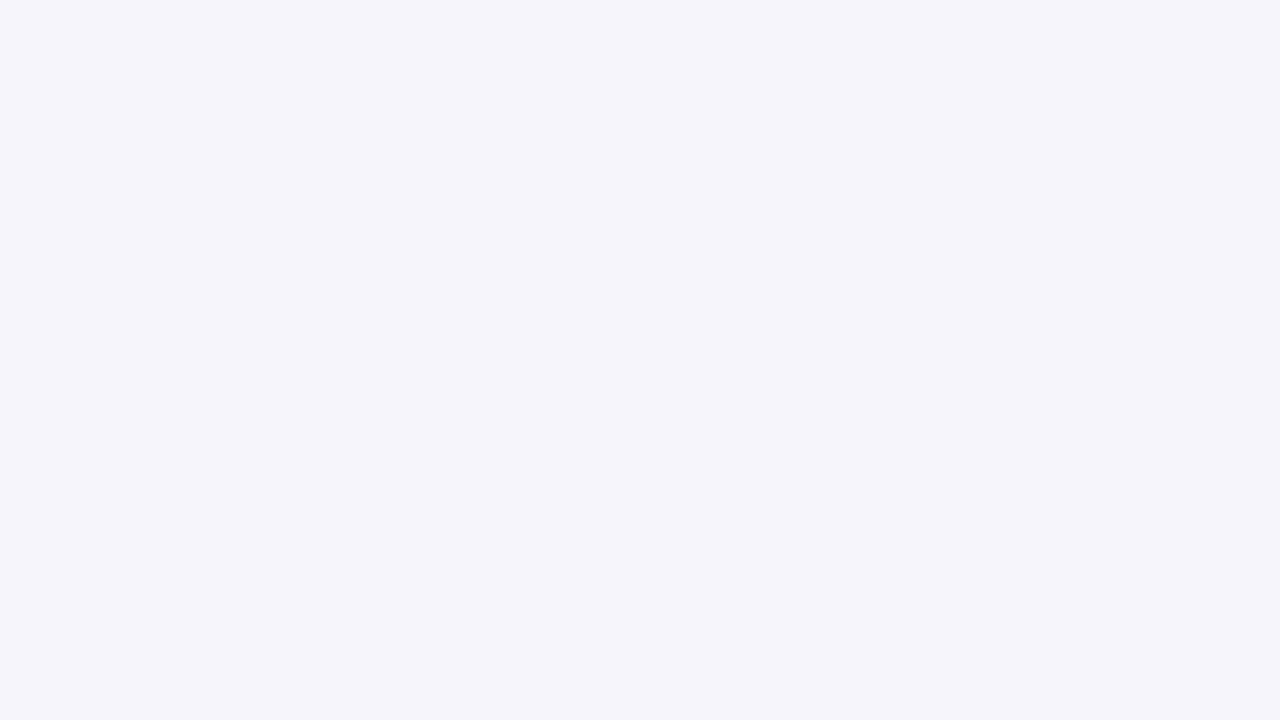

Clicked on the OrangeHRM, Inc link at (500, 652) on xpath=//a[normalize-space()='OrangeHRM, Inc']
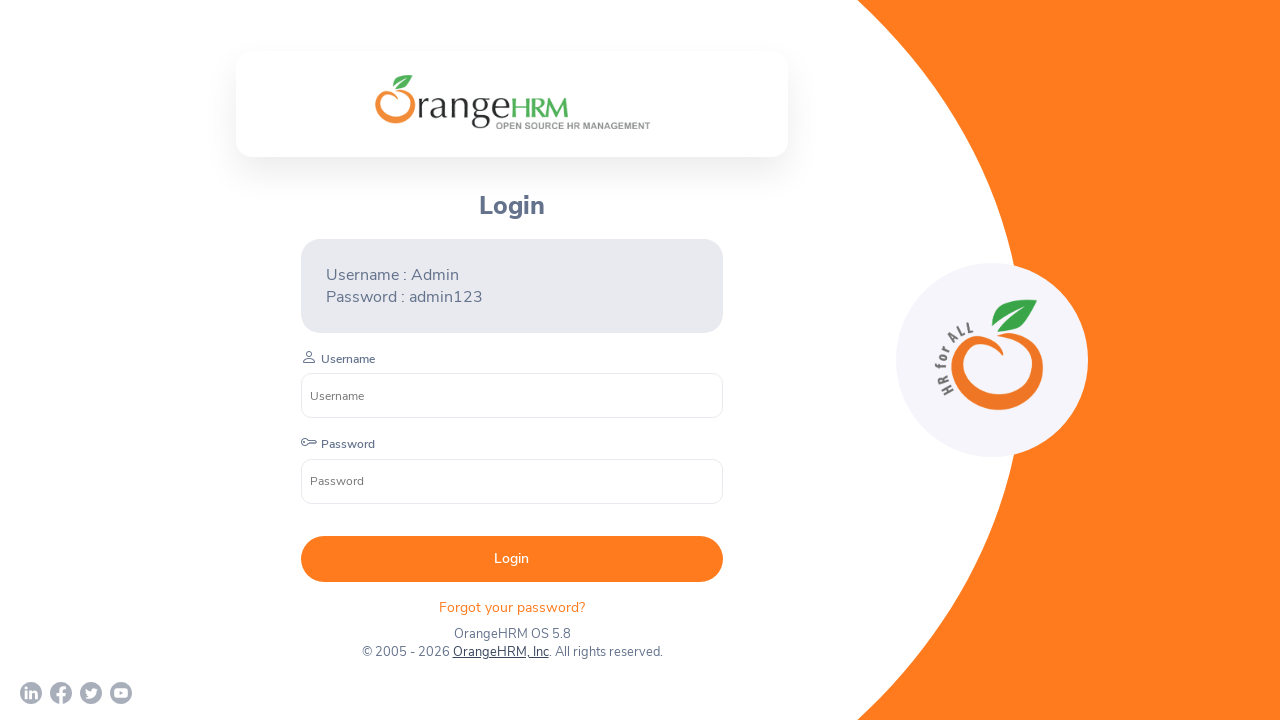

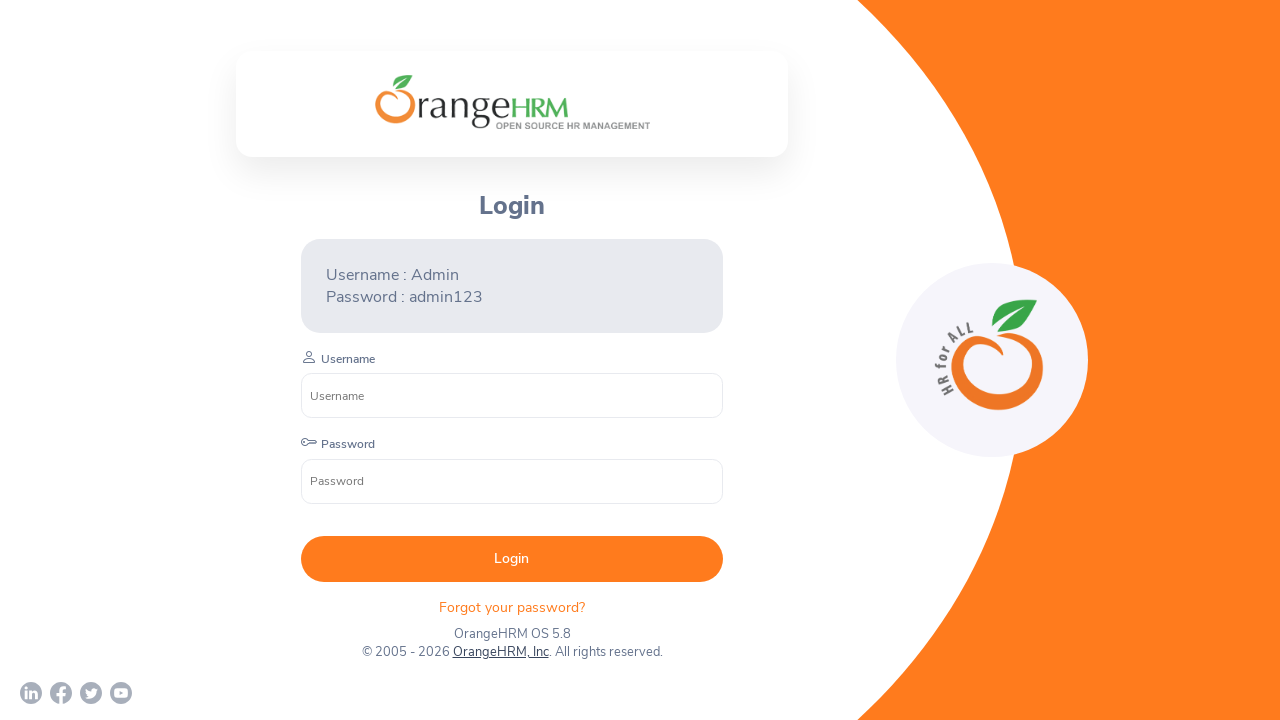